Tests geolocation functionality by clicking a button to get coordinates and verifying that latitude and longitude values are displayed on the page.

Starting URL: https://bonigarcia.dev/selenium-webdriver-java/geolocation.html

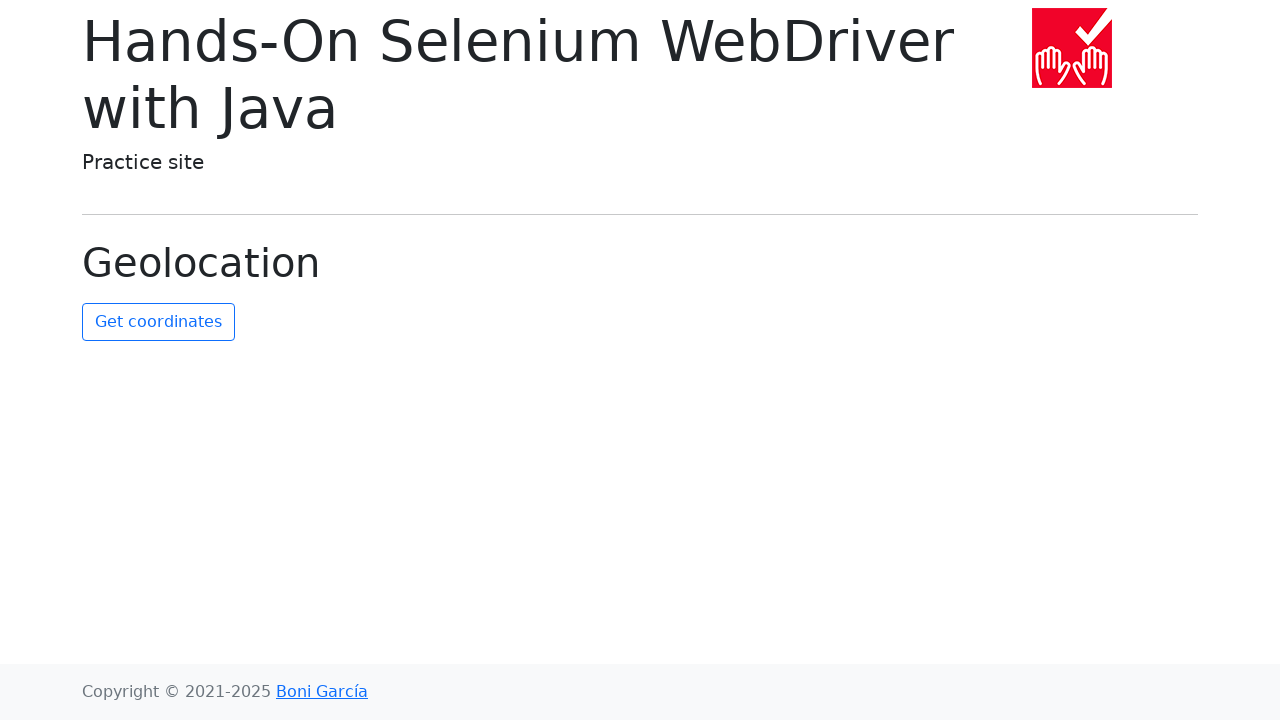

Granted geolocation permissions to browser context
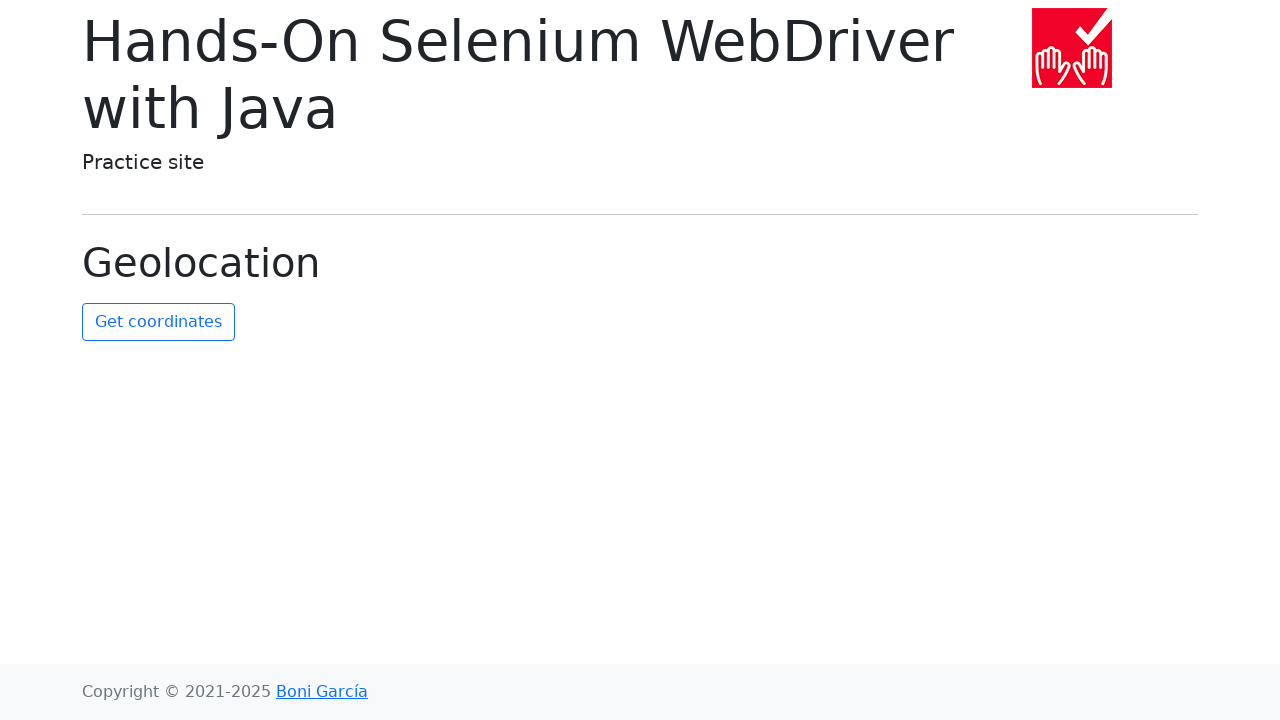

Set geolocation coordinates to latitude 40.7128, longitude -74.0060
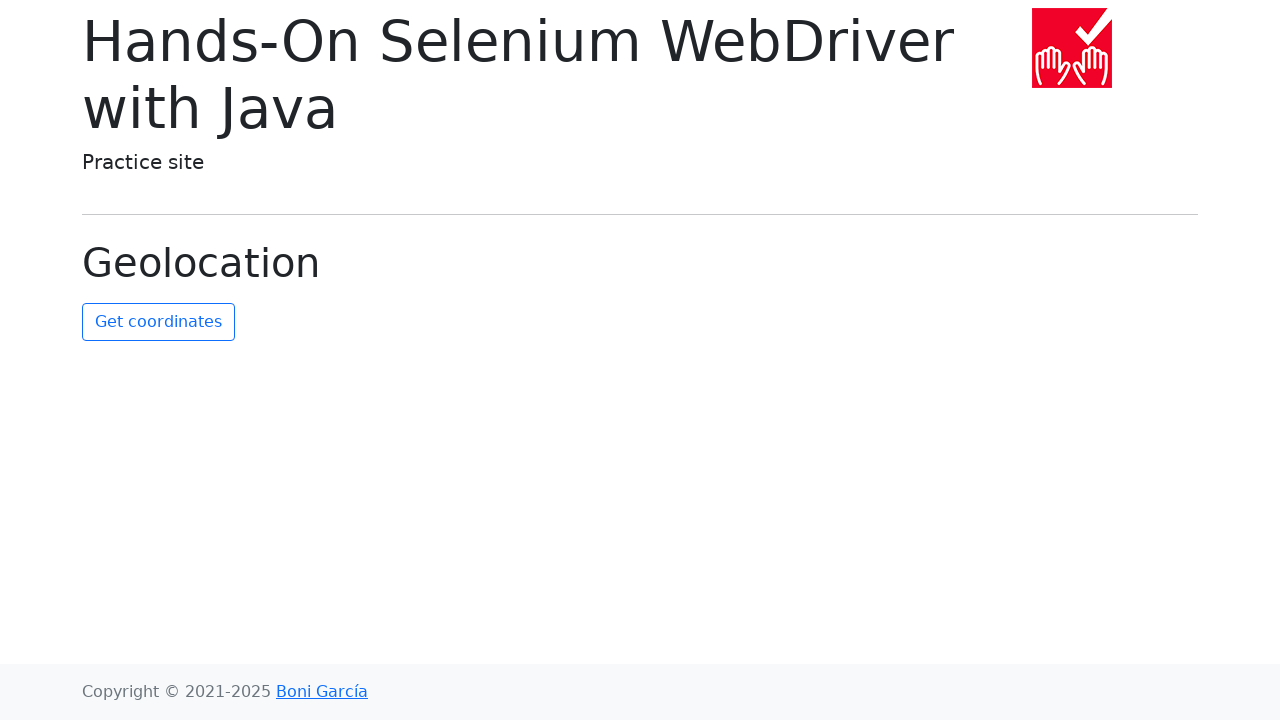

Clicked the 'Get Coordinates' button at (158, 322) on #get-coordinates
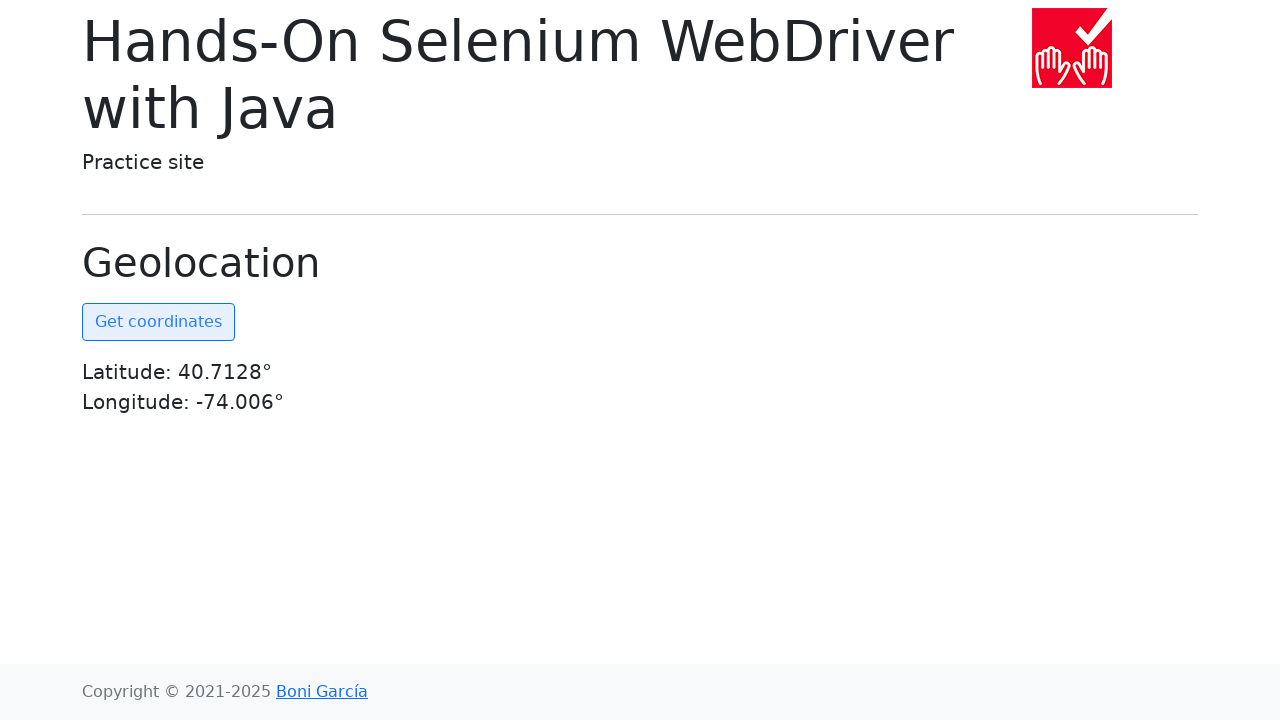

Coordinates element became visible
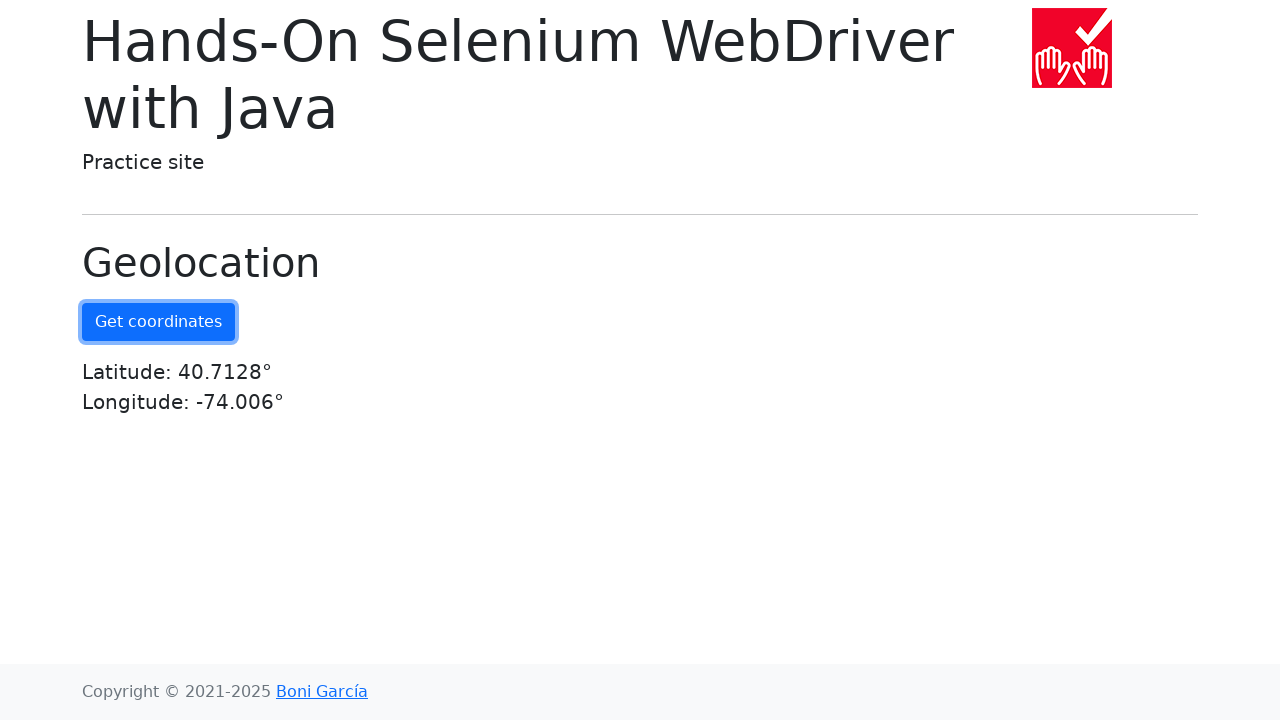

Verified 'Latitude' text is present in coordinates
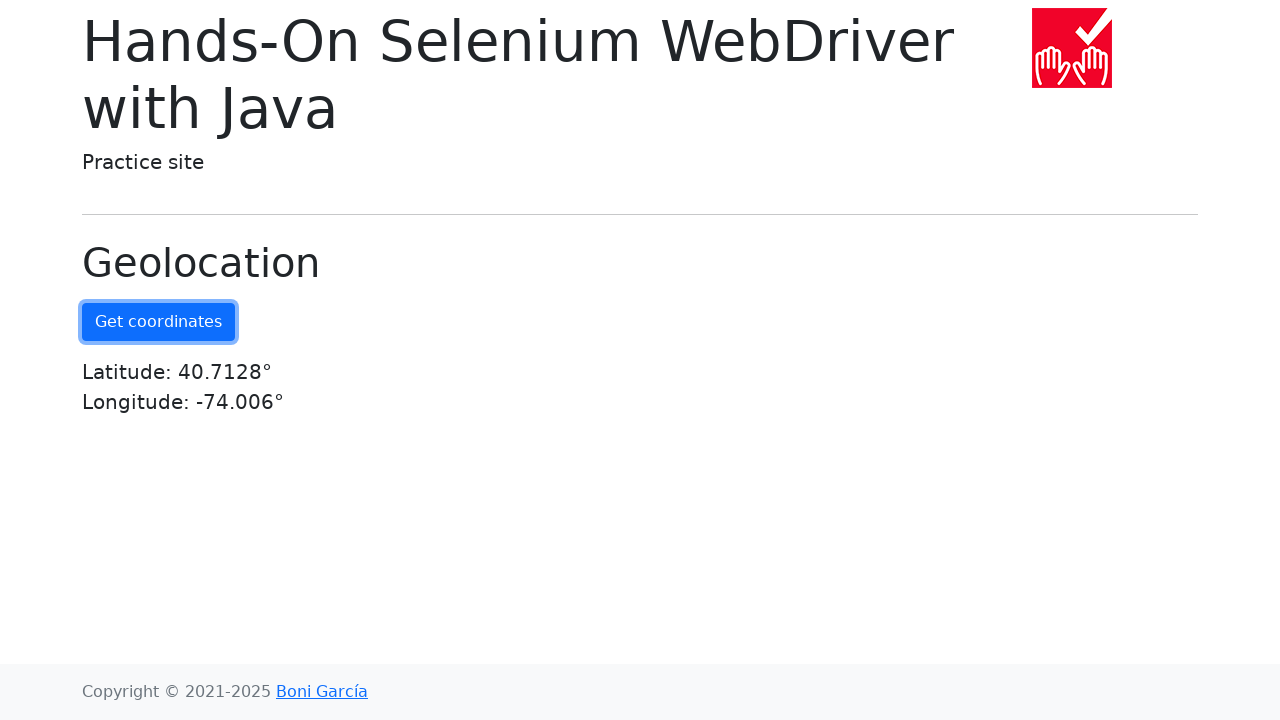

Verified 'Longitude' text is present in coordinates
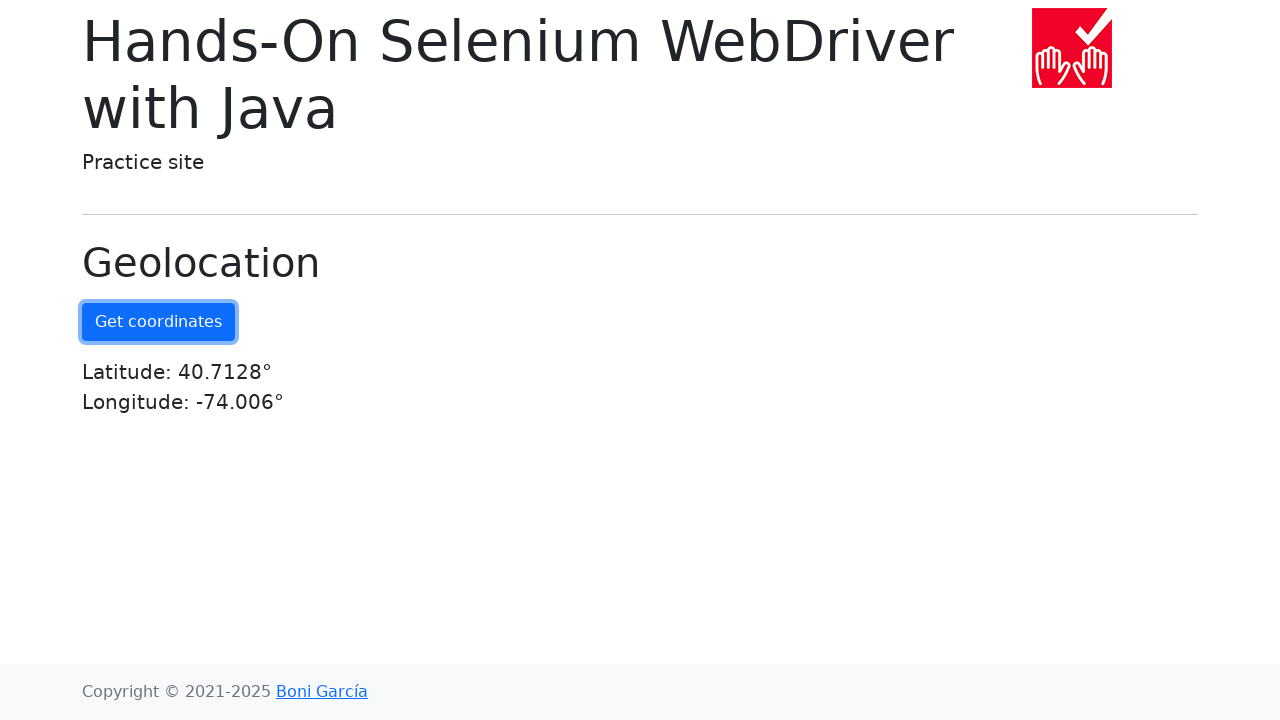

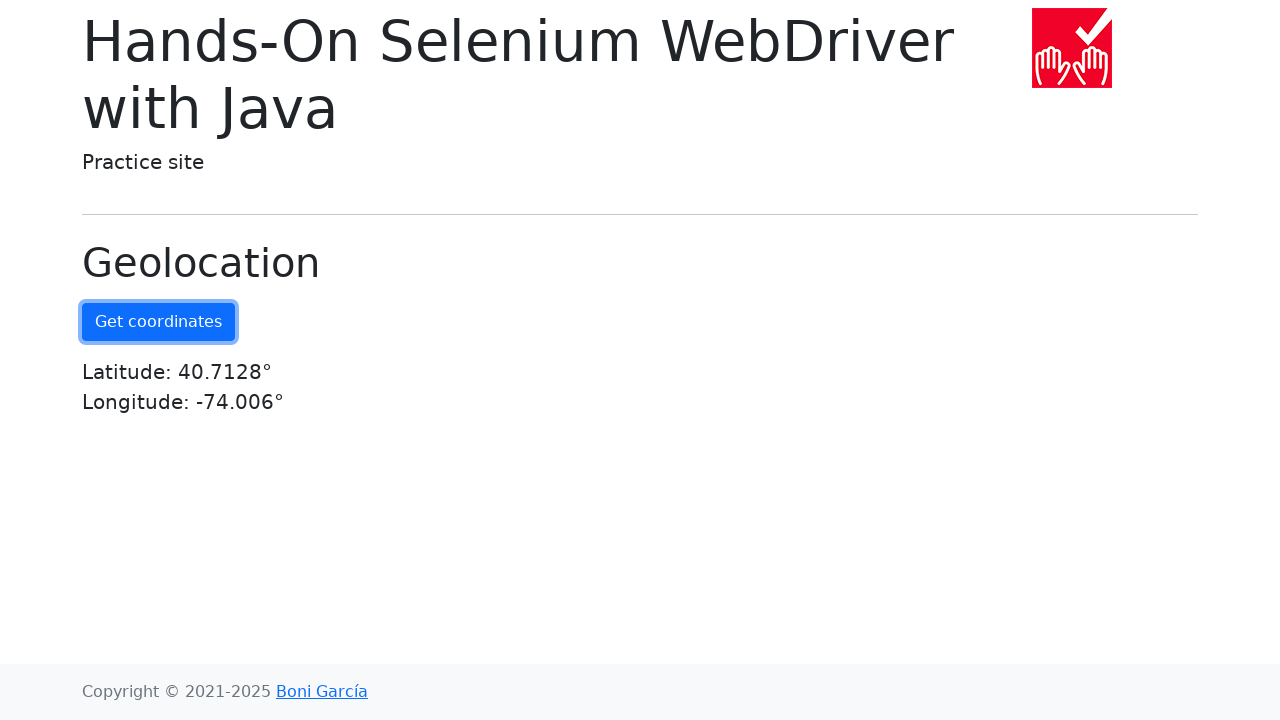